Tests dynamic loading where an element is created after clicking a button

Starting URL: https://the-internet.herokuapp.com/dynamic_loading/2

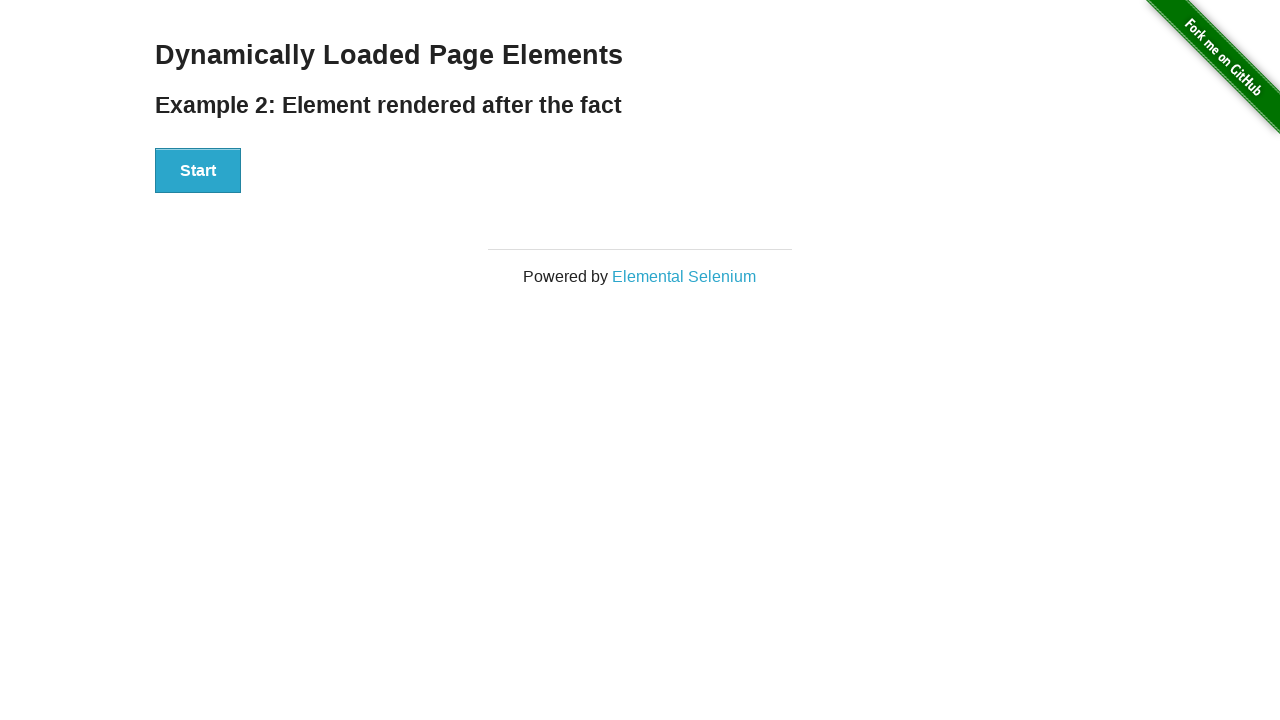

Clicked start button to trigger dynamic element creation at (198, 171) on xpath=//div[@class='example']//div[@id='start']//button
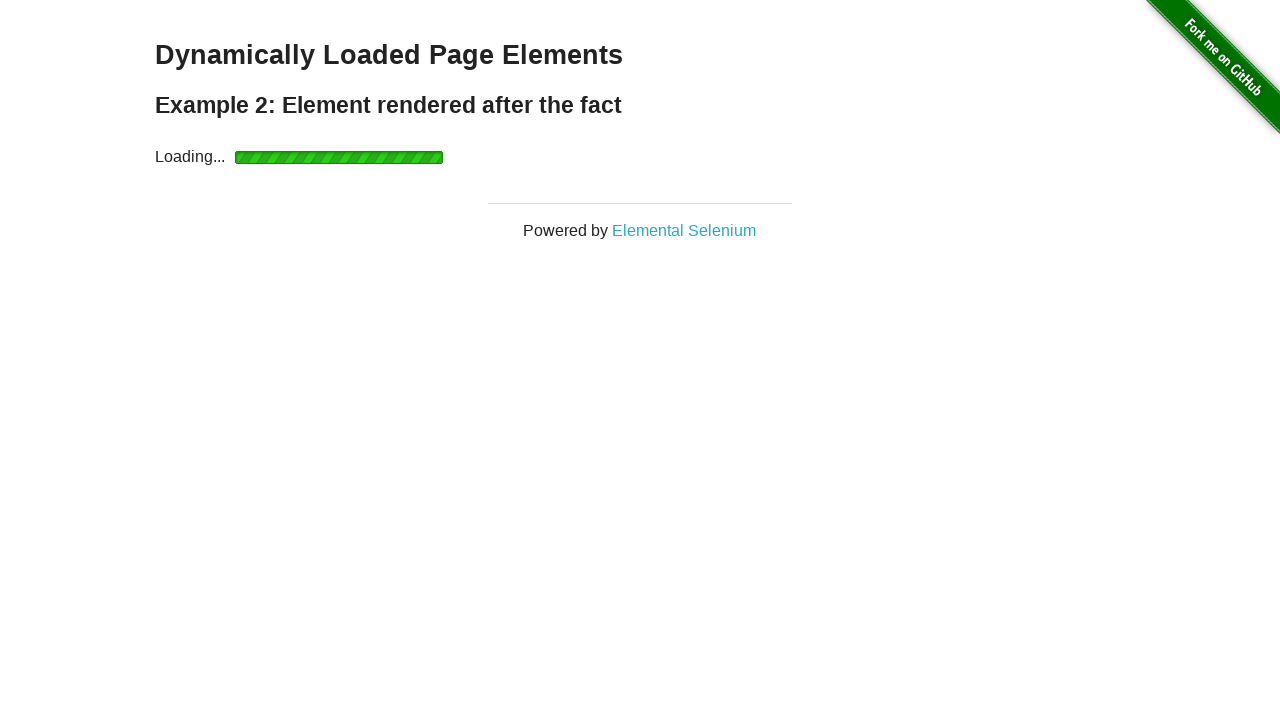

Finish div element loaded and became visible
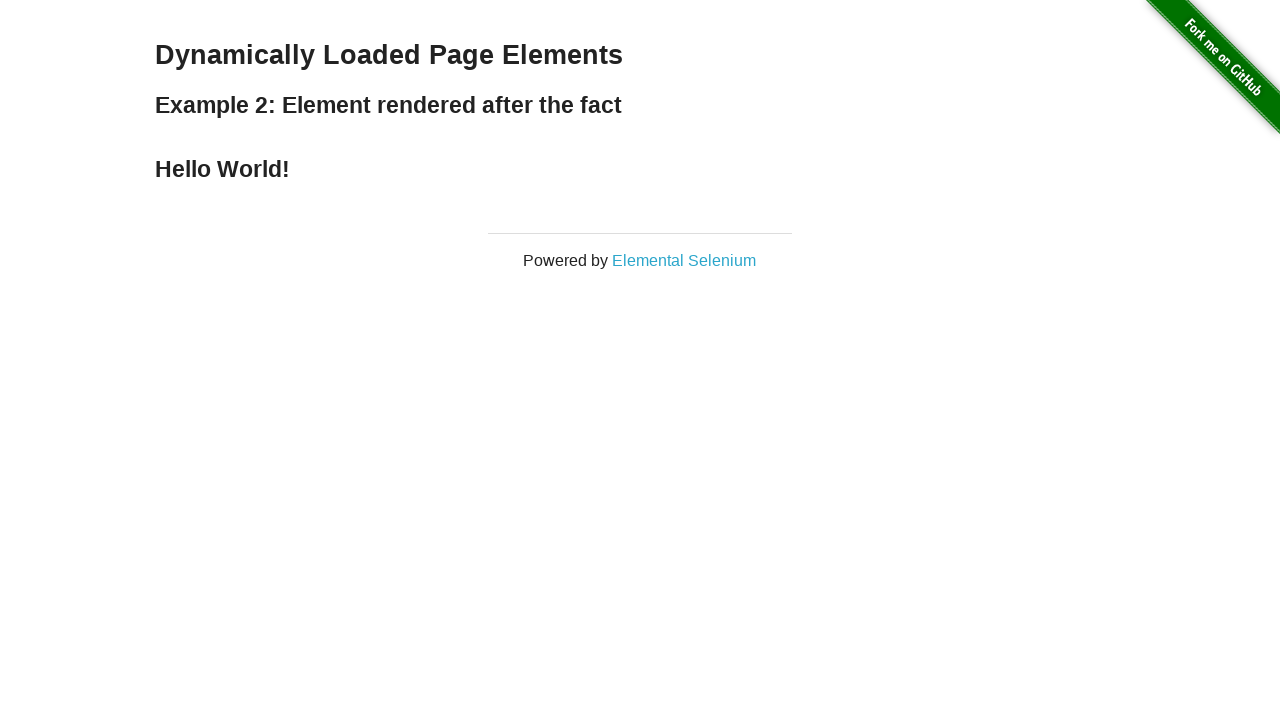

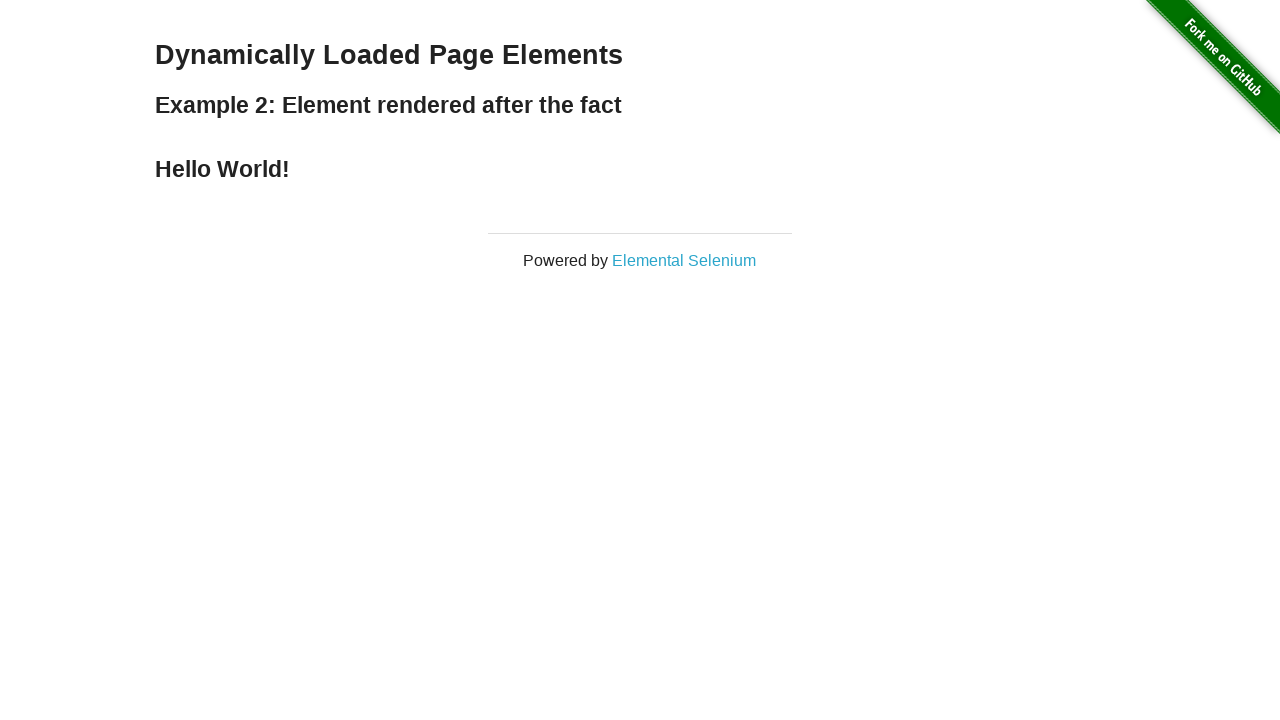